Tests checkbox functionality by checking the initial state of checkboxes, selecting all unchecked checkboxes, and then unchecking all checkboxes to verify toggle behavior.

Starting URL: https://the-internet.herokuapp.com/checkboxes

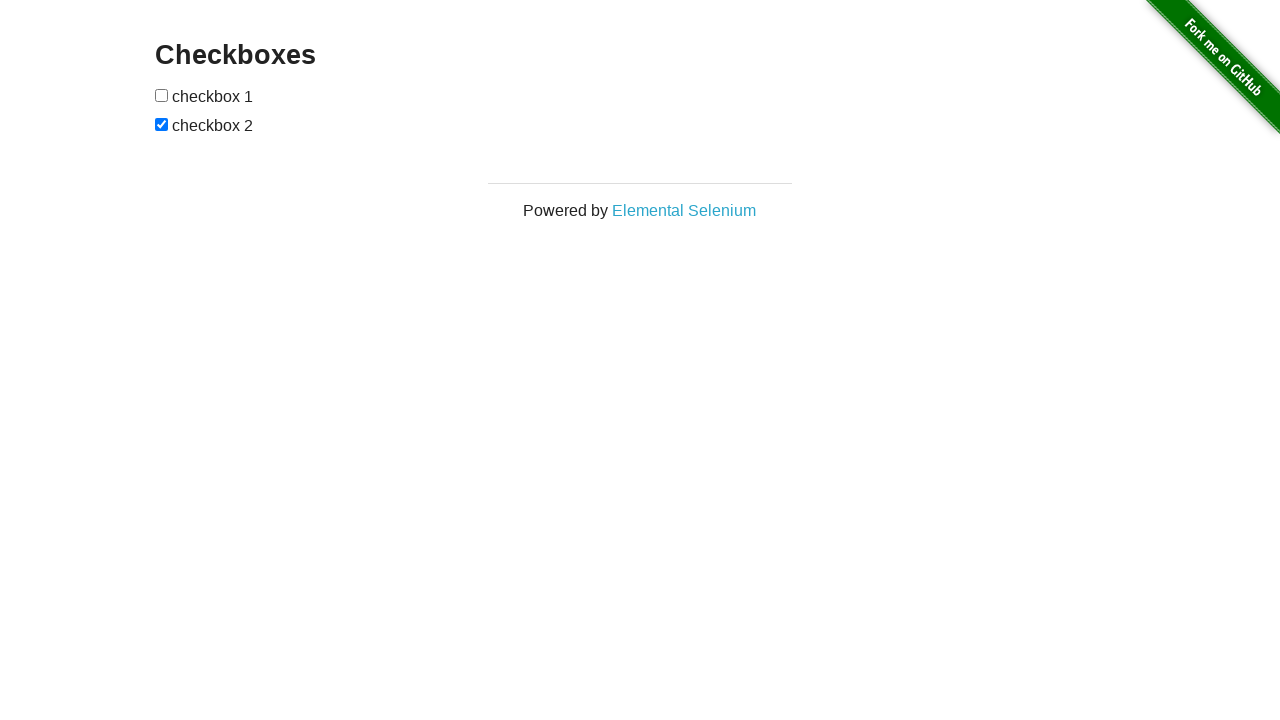

Waited for checkboxes to load on the page
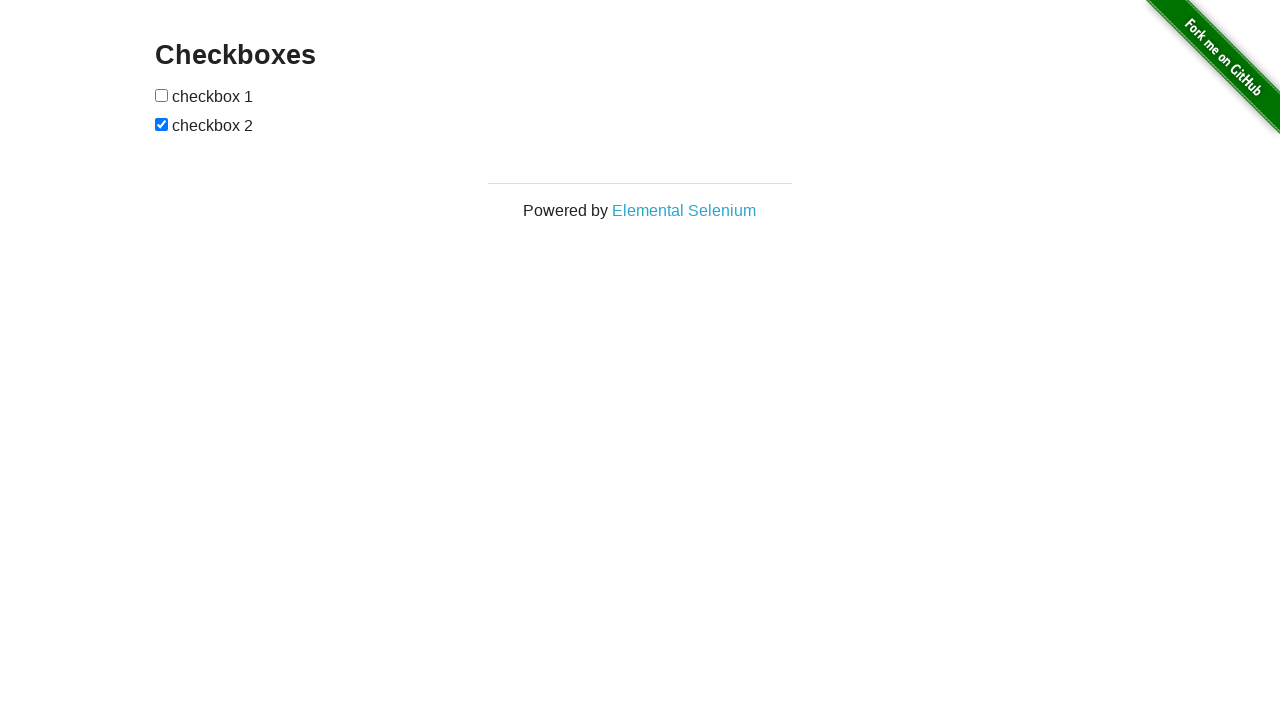

Located all checkbox elements on the page
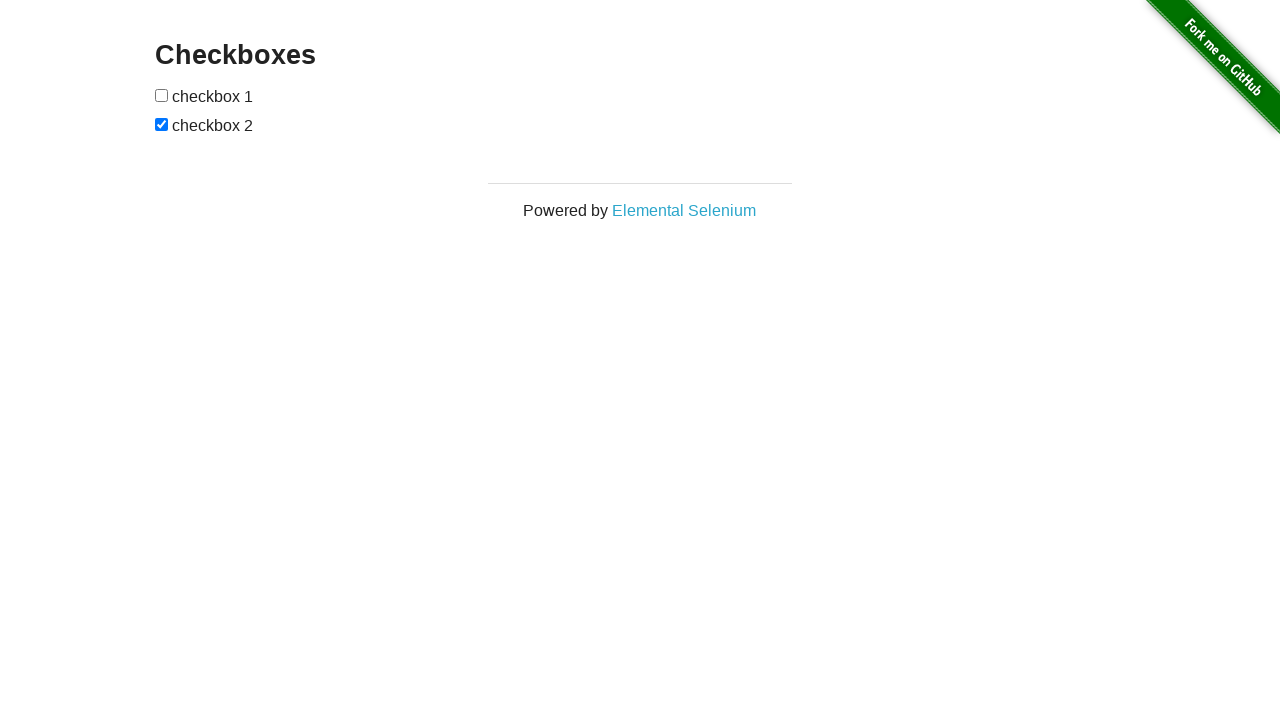

Found 2 checkboxes on the page
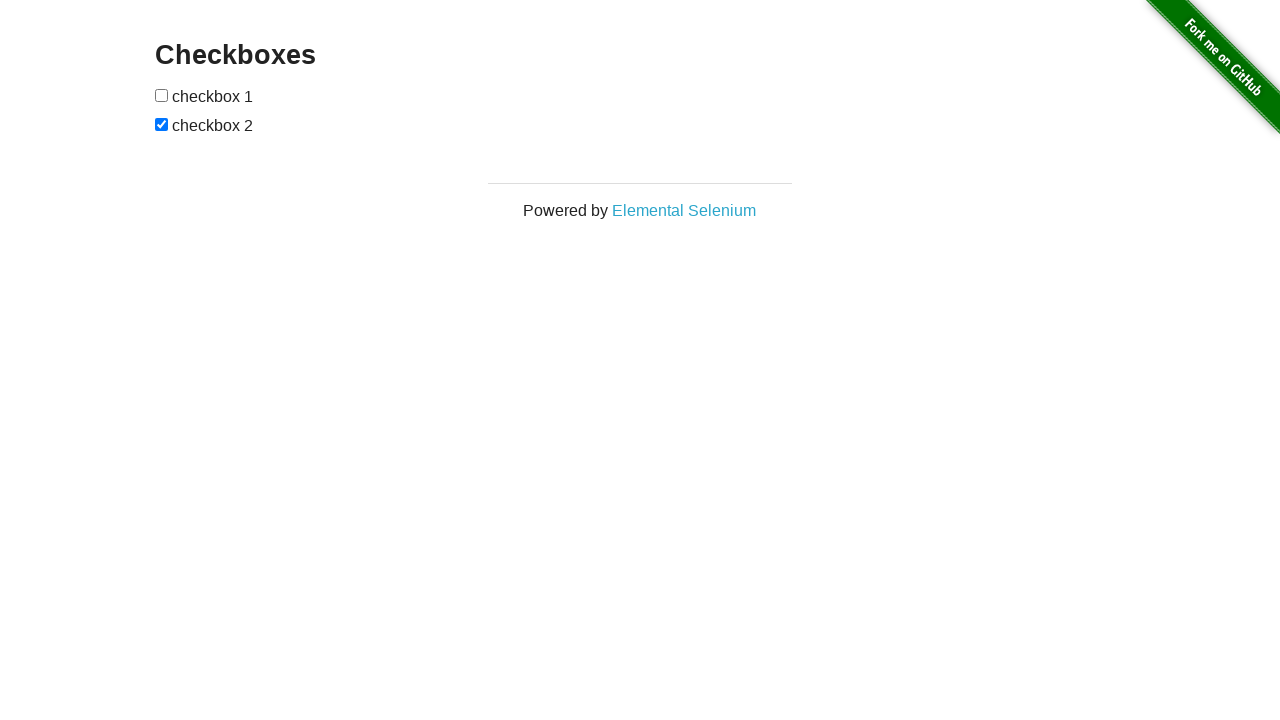

Clicked checkbox 1 to select it at (162, 95) on input[type='checkbox'] >> nth=0
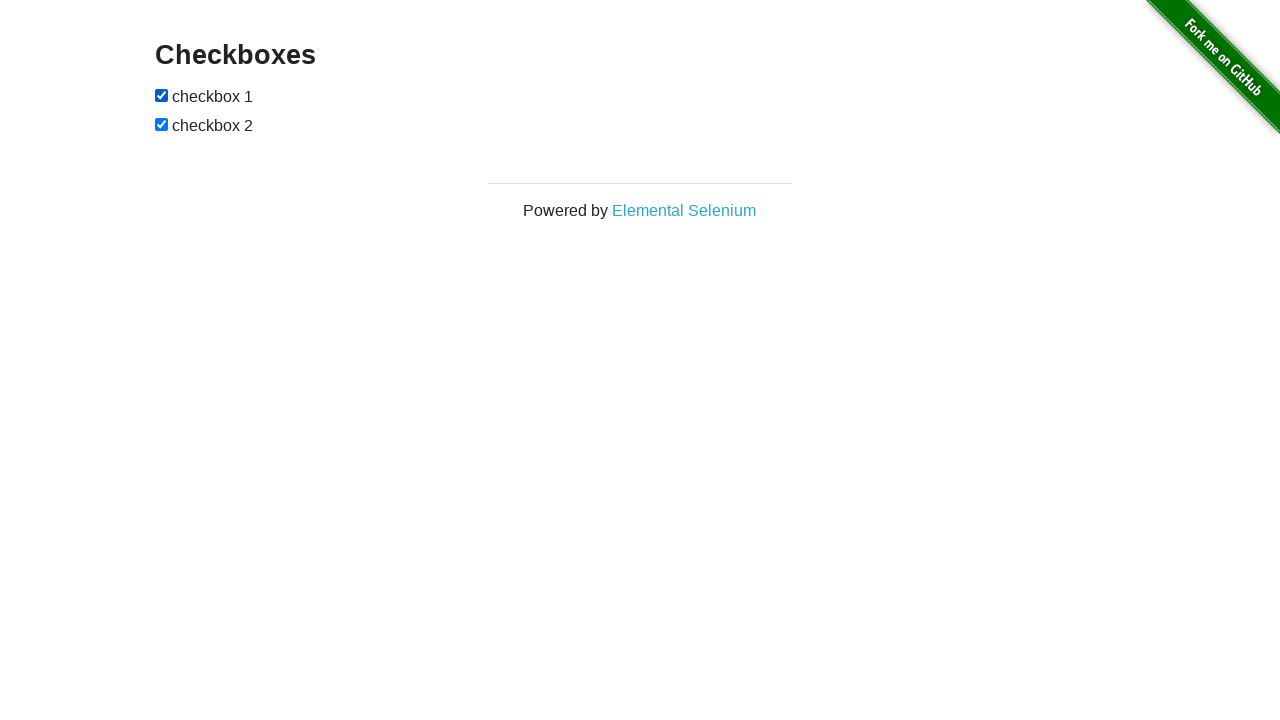

Verified checkbox 1 is checked
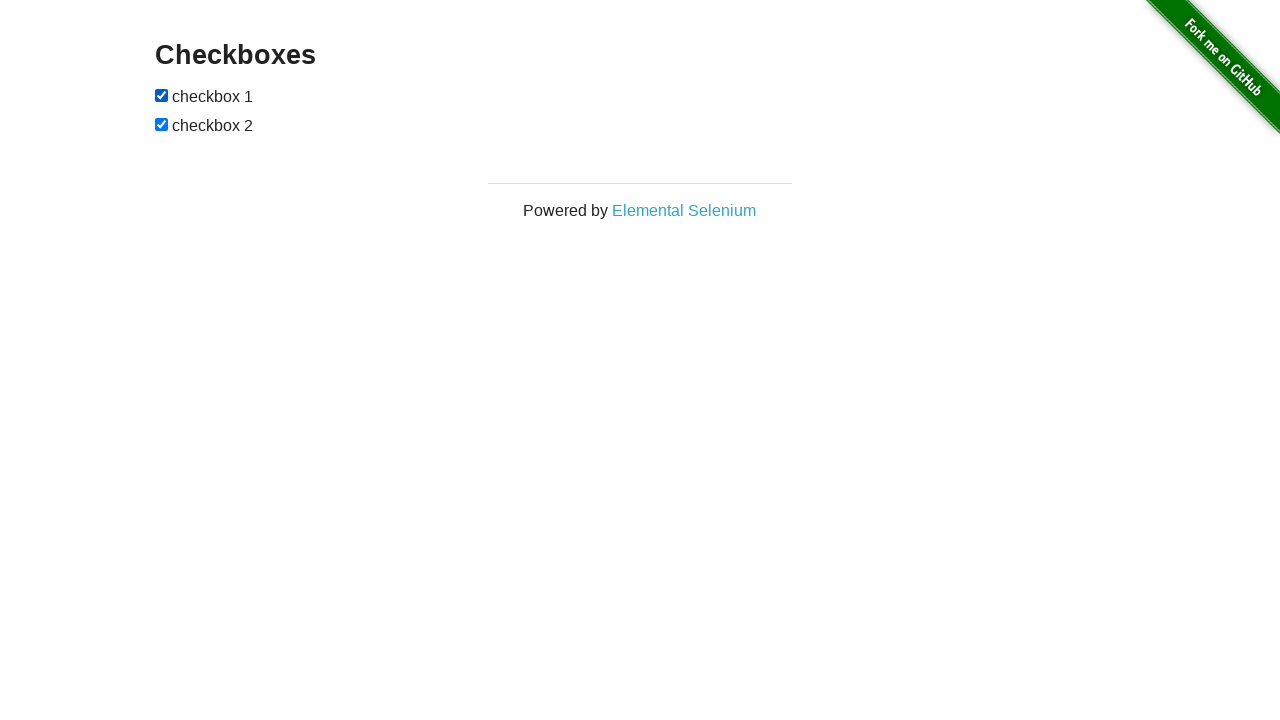

Verified checkbox 2 is checked
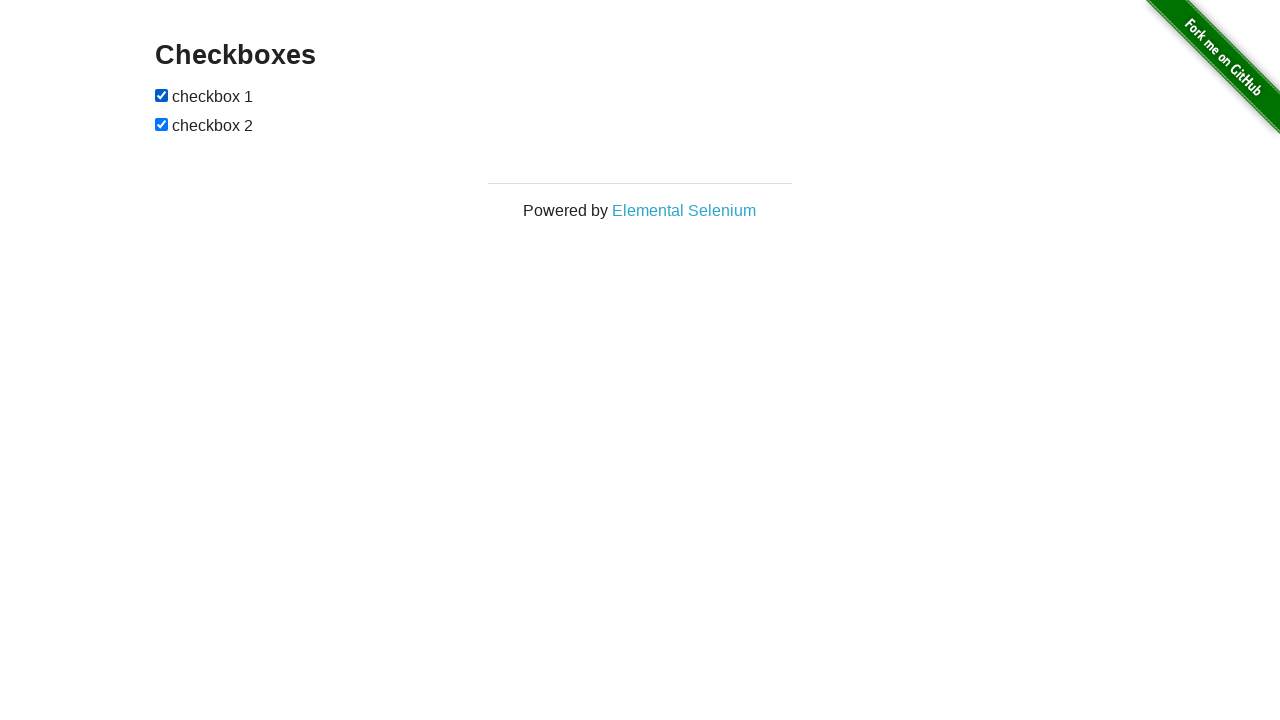

Clicked checkbox 1 to uncheck it at (162, 95) on input[type='checkbox'] >> nth=0
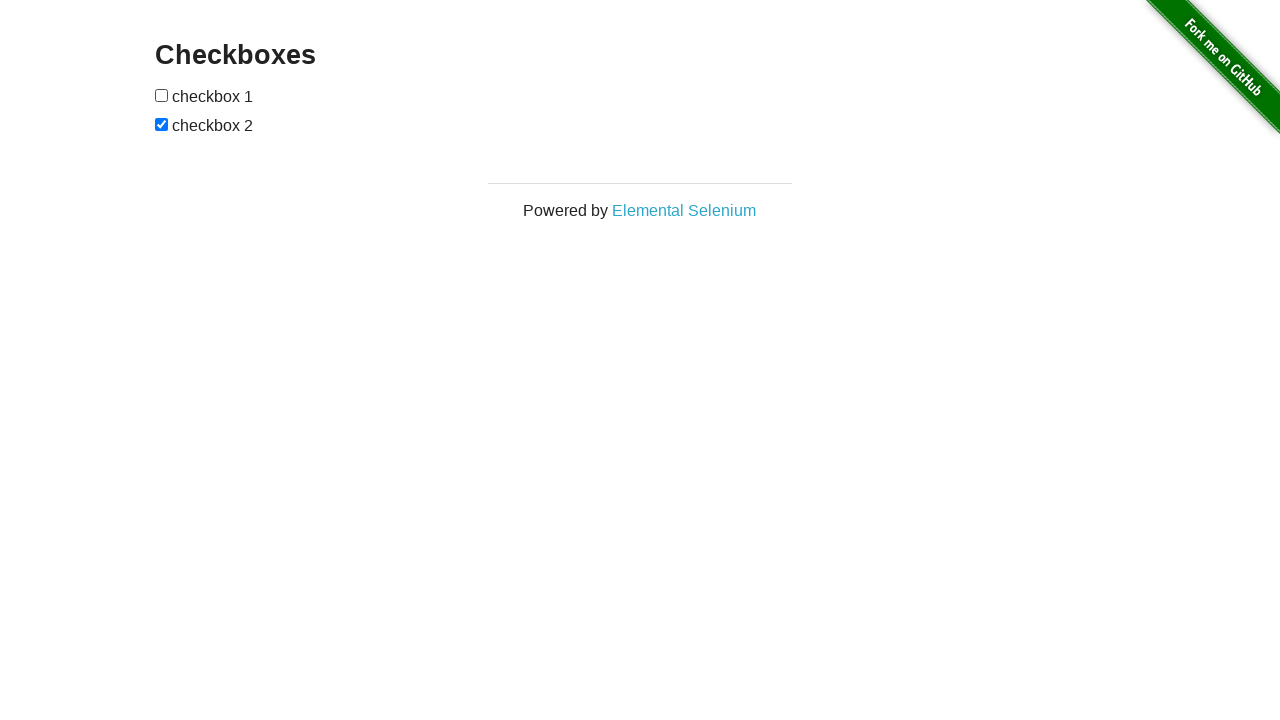

Clicked checkbox 2 to uncheck it at (162, 124) on input[type='checkbox'] >> nth=1
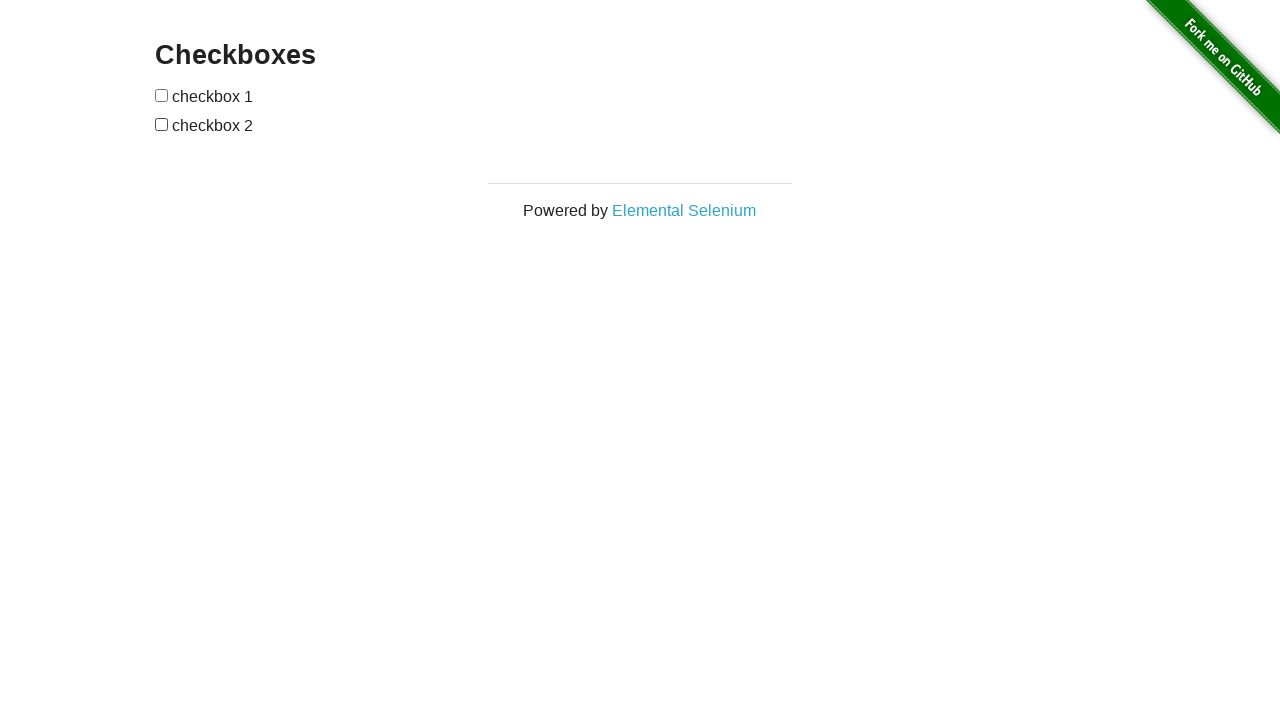

Verified checkbox 1 is unchecked
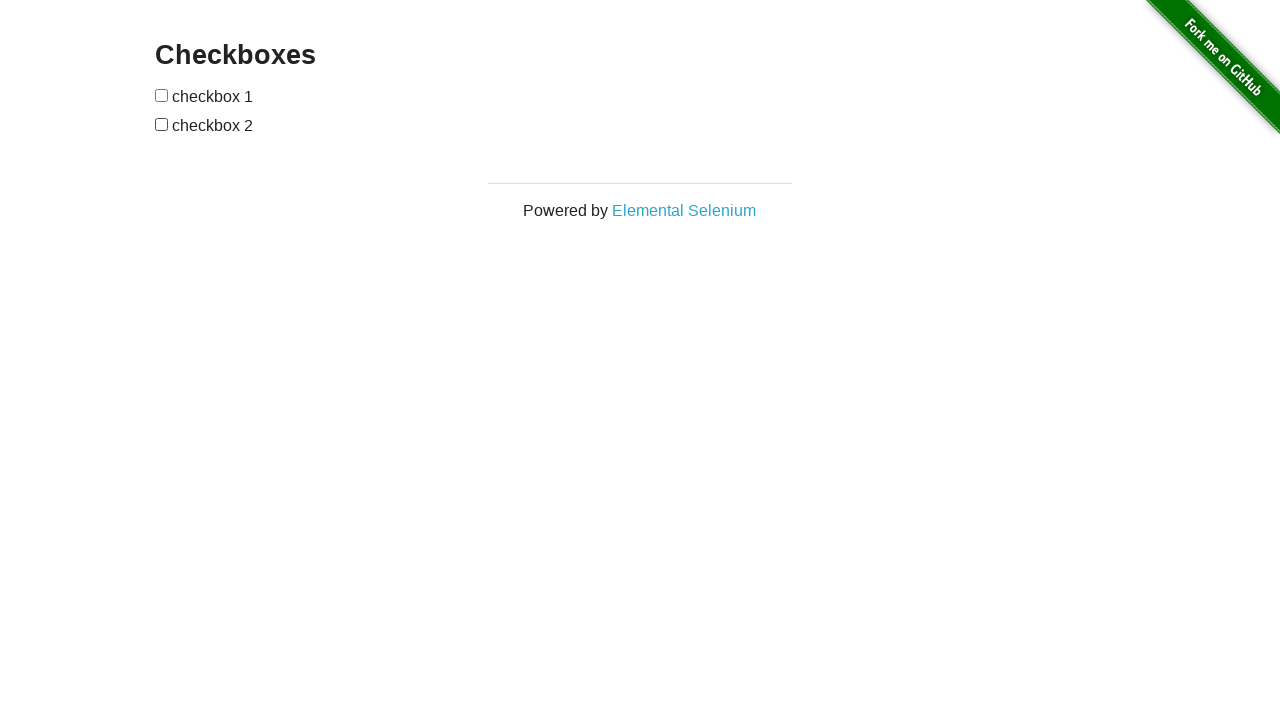

Verified checkbox 2 is unchecked
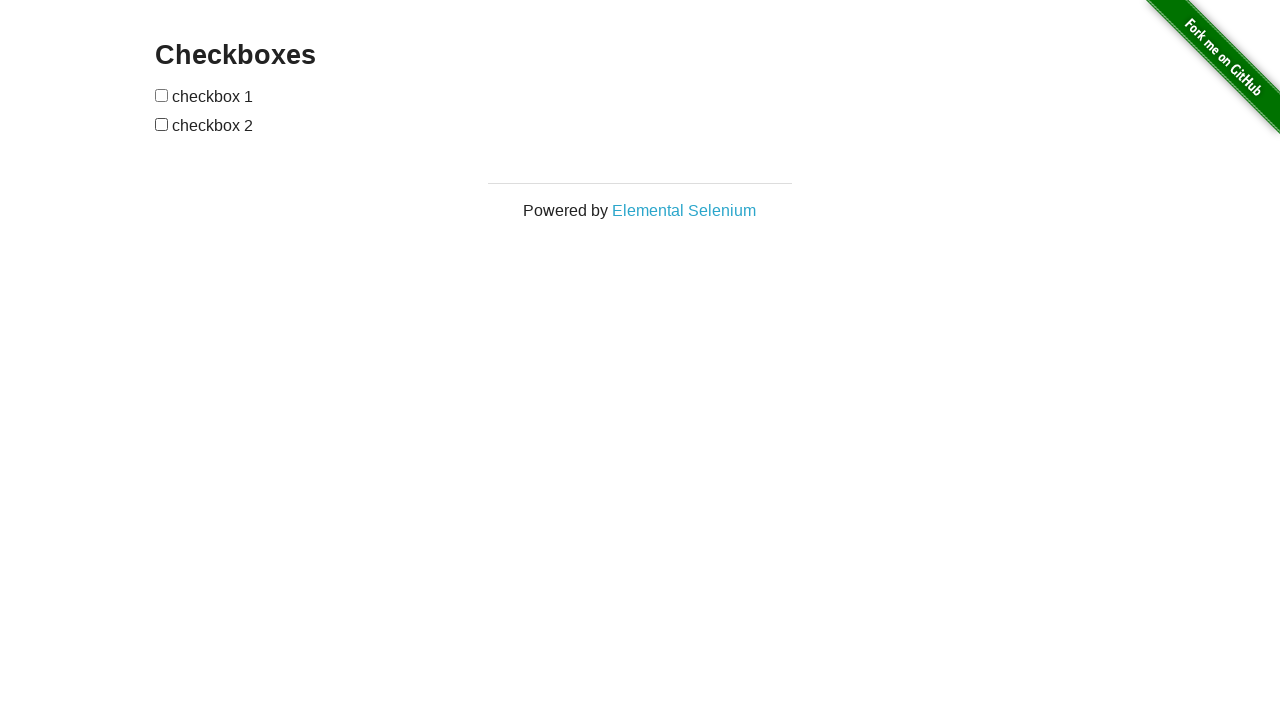

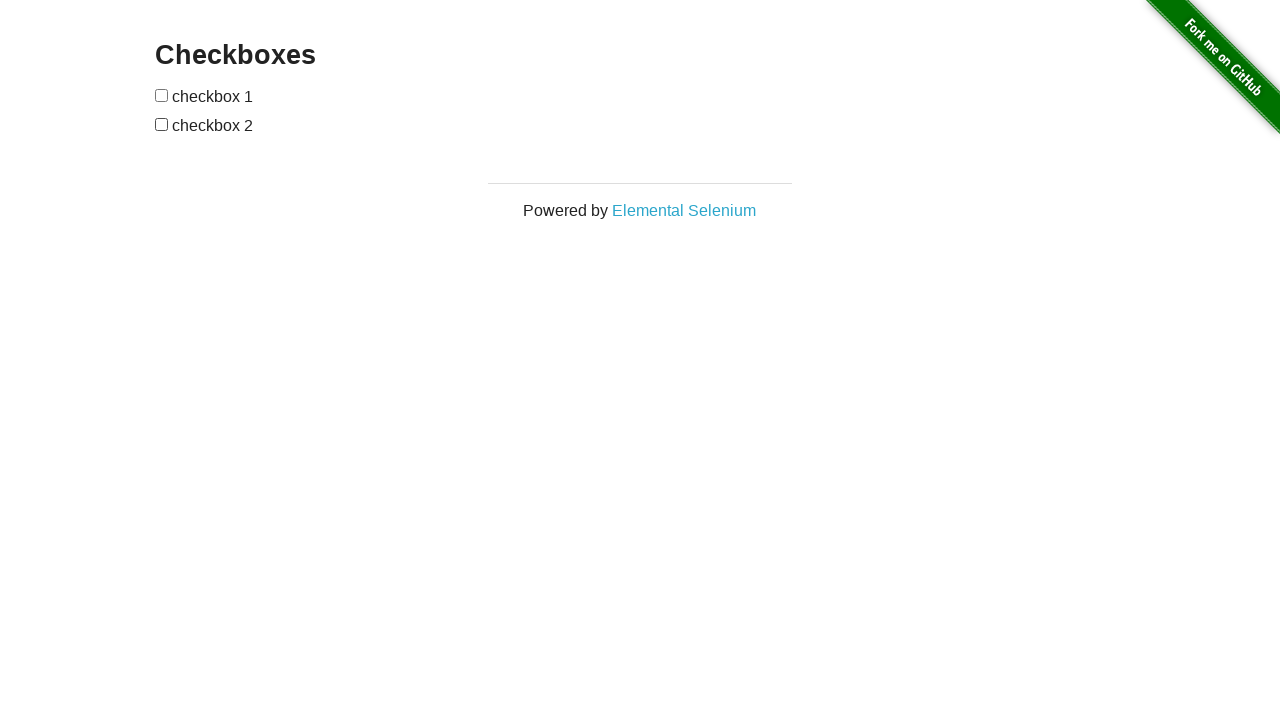